Tests floating menu by scrolling the page and clicking menu items

Starting URL: http://the-internet.herokuapp.com/floating_menu

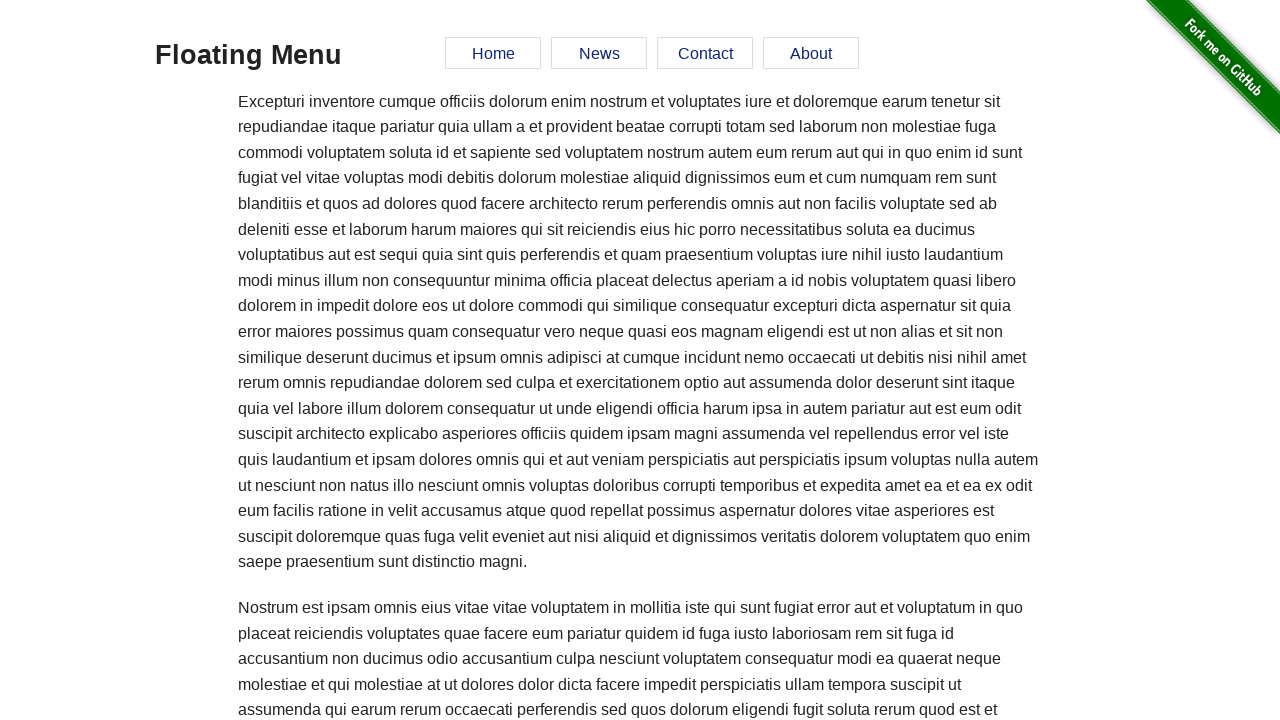

Waited for floating menu to load
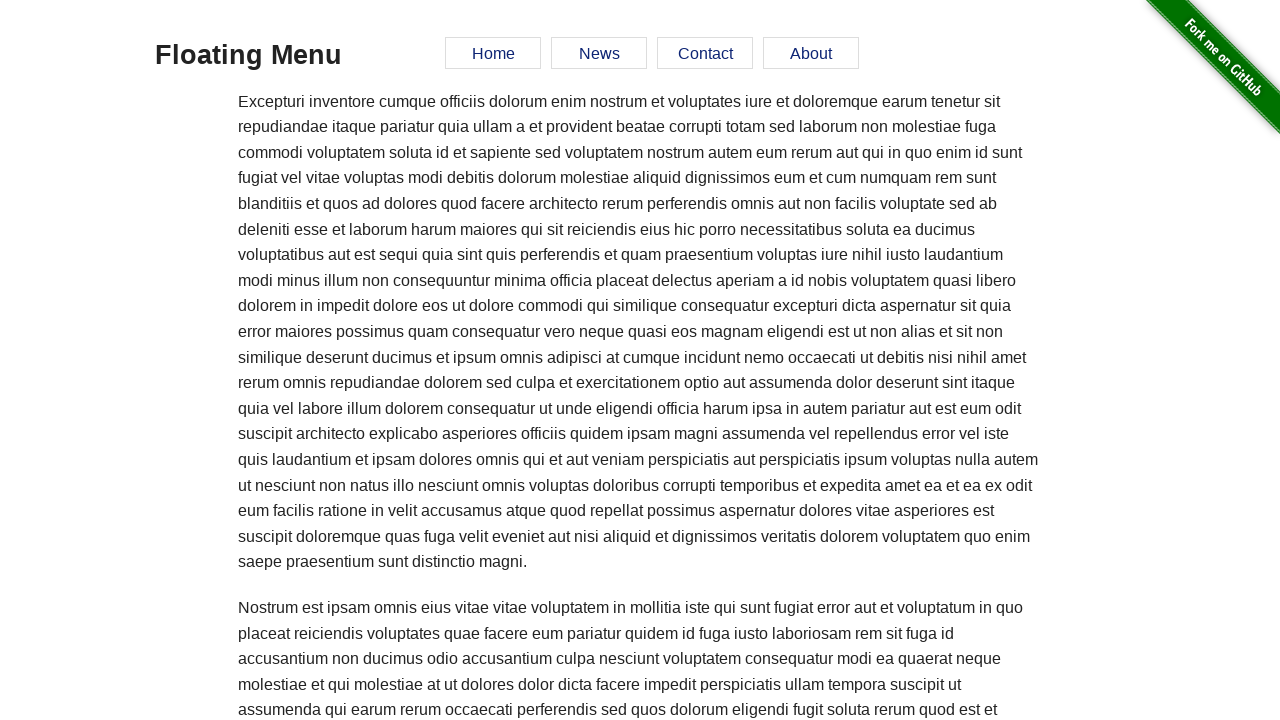

Retrieved all menu link elements from floating menu
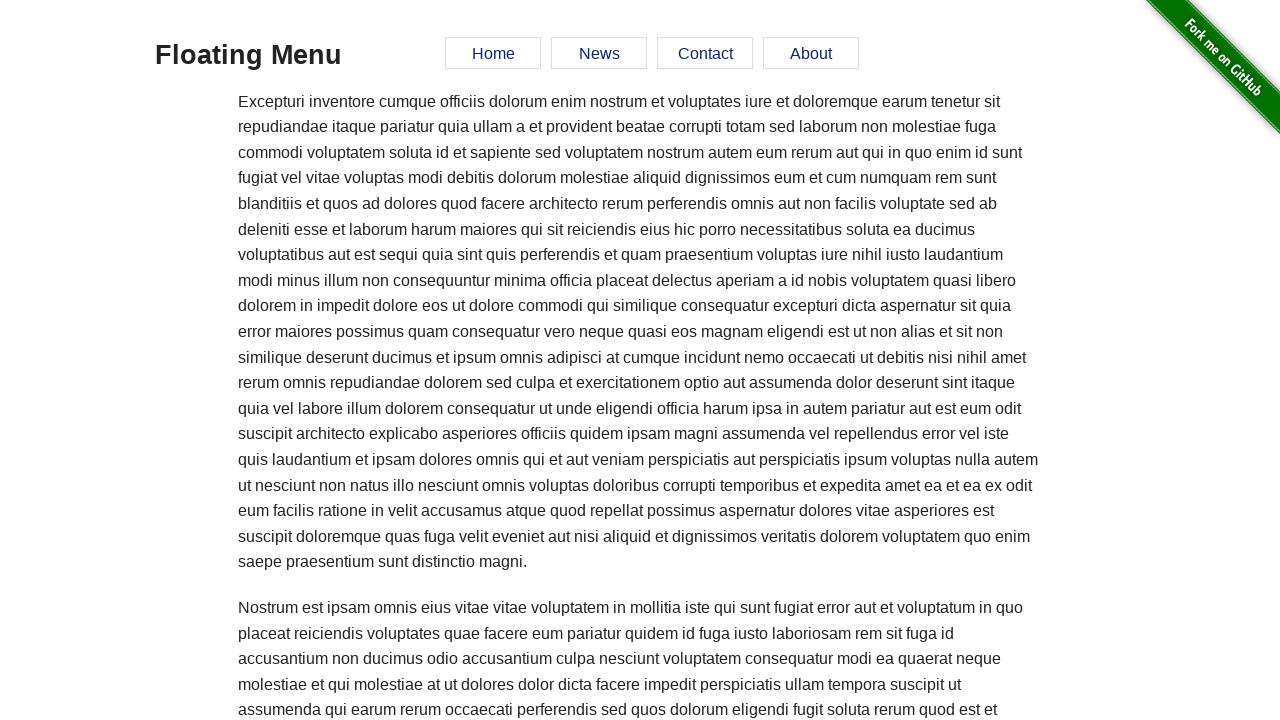

Clicked a menu item in the floating menu at (493, 53) on #menu a >> nth=0
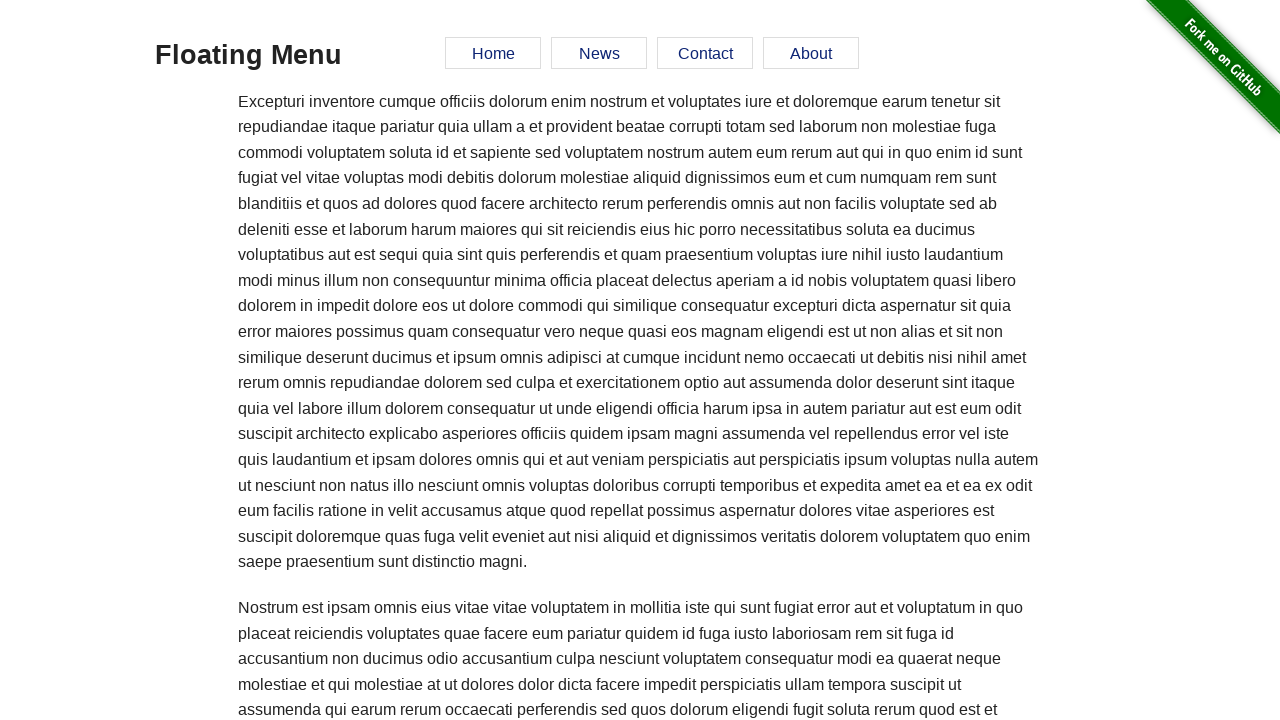

Scrolled page to bottom
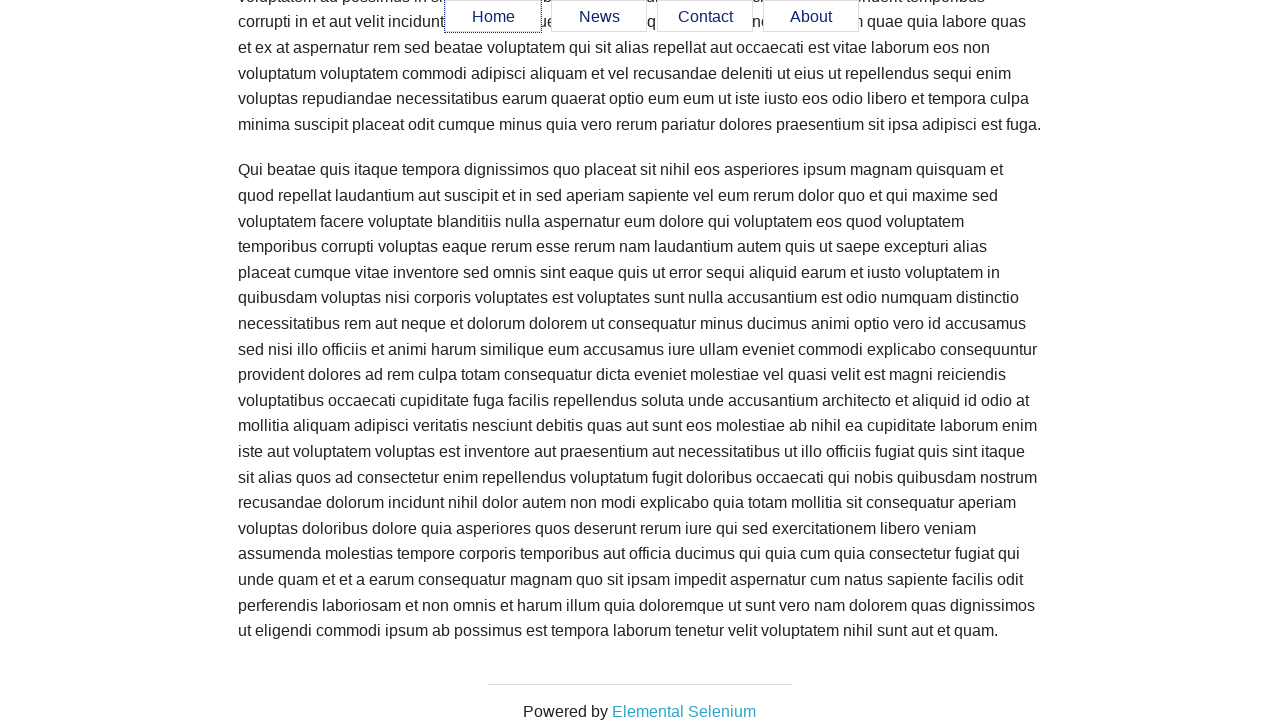

Clicked a menu item in the floating menu at (599, 17) on #menu a >> nth=1
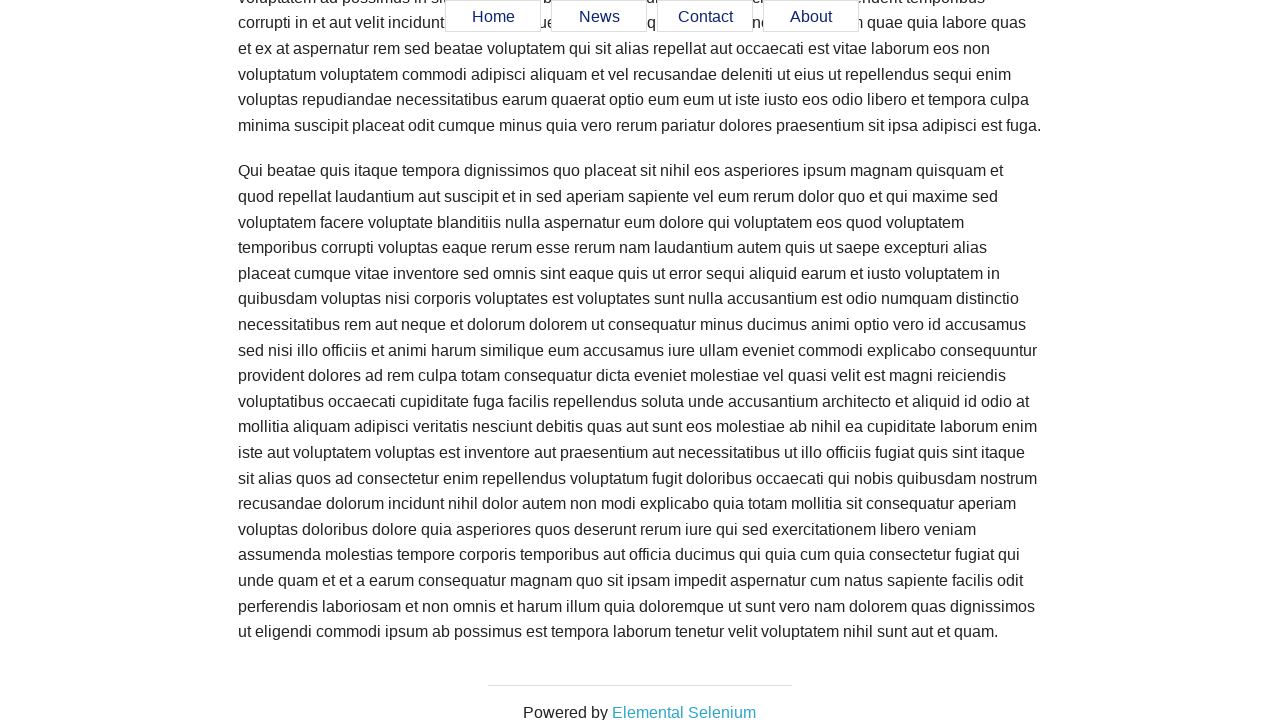

Scrolled page to bottom
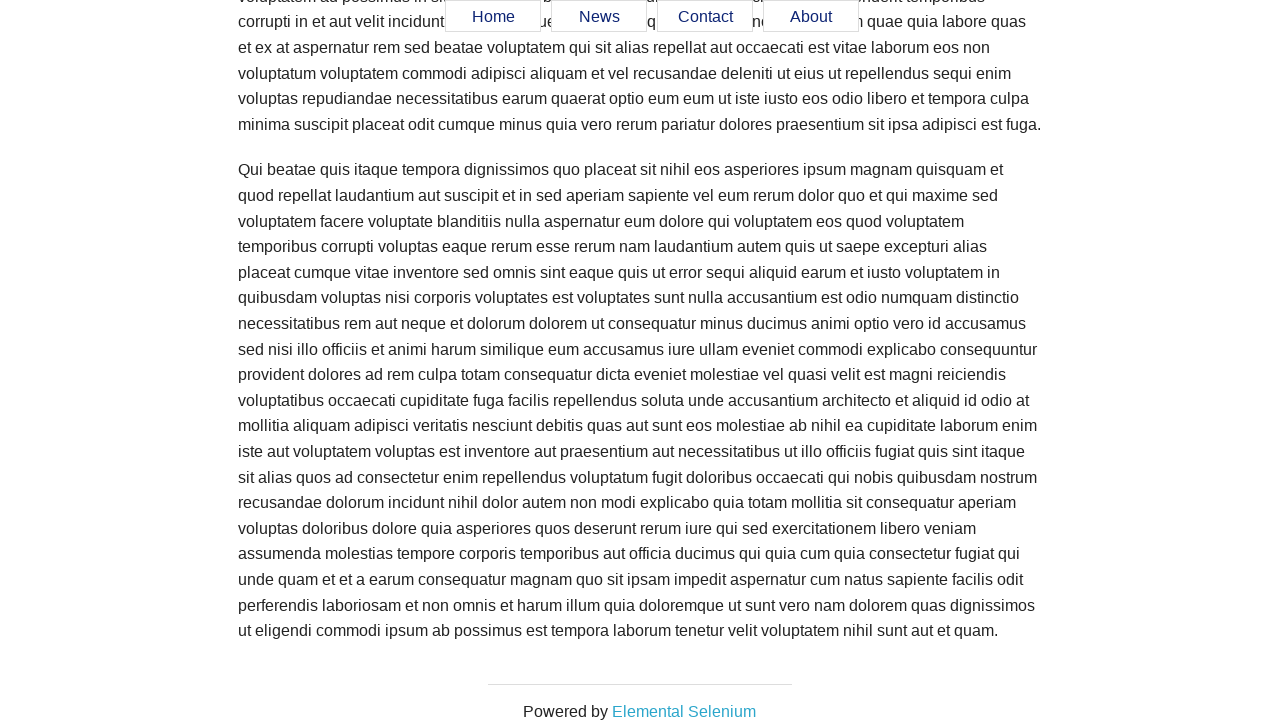

Clicked a menu item in the floating menu at (705, 17) on #menu a >> nth=2
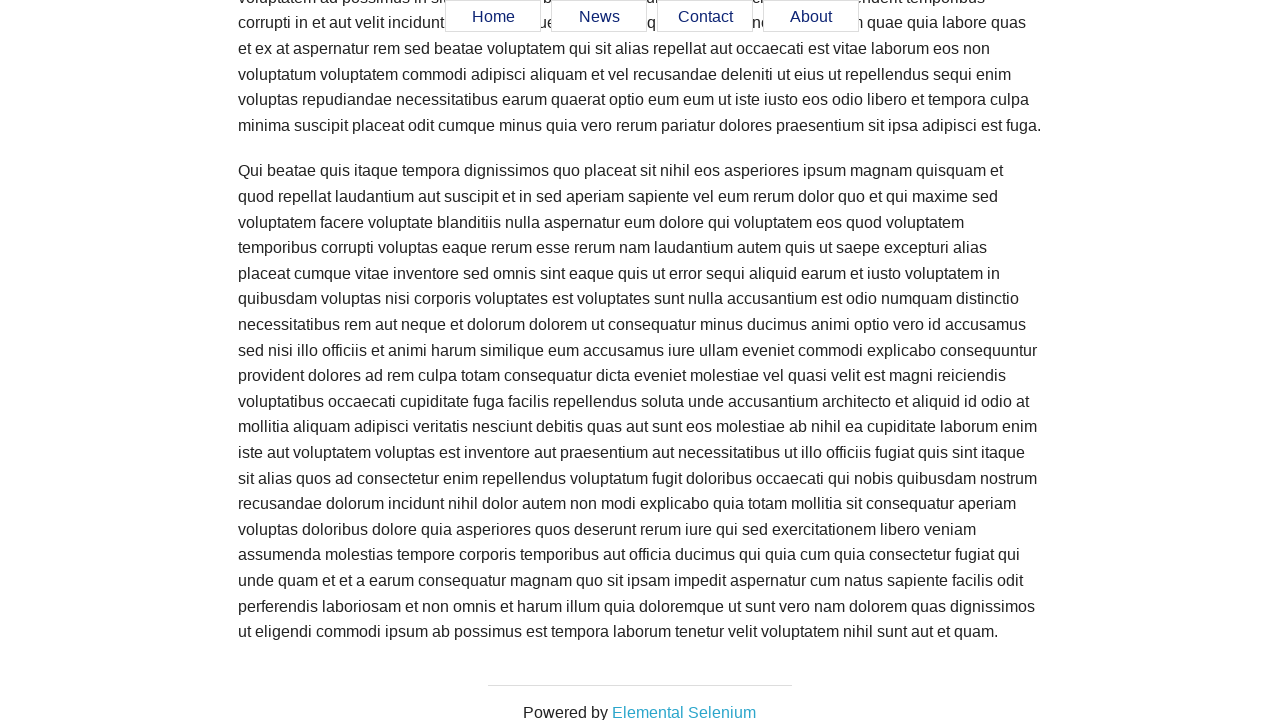

Scrolled page to bottom
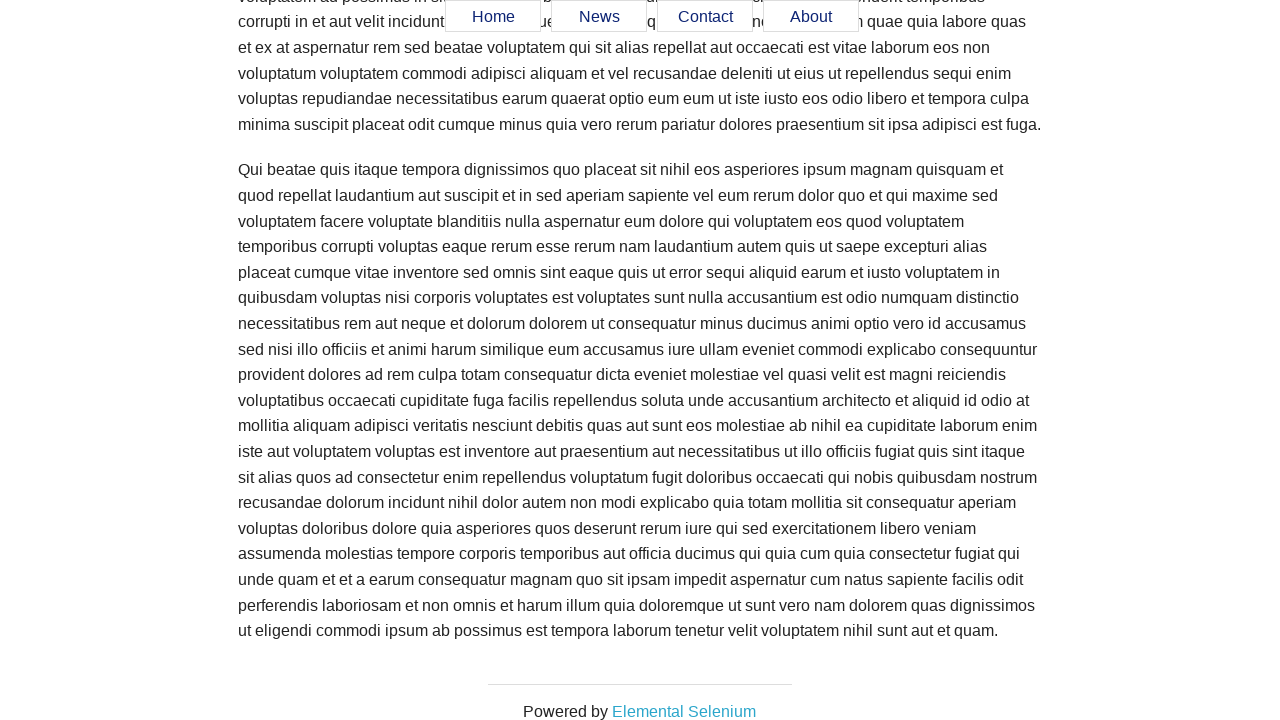

Clicked a menu item in the floating menu at (811, 17) on #menu a >> nth=3
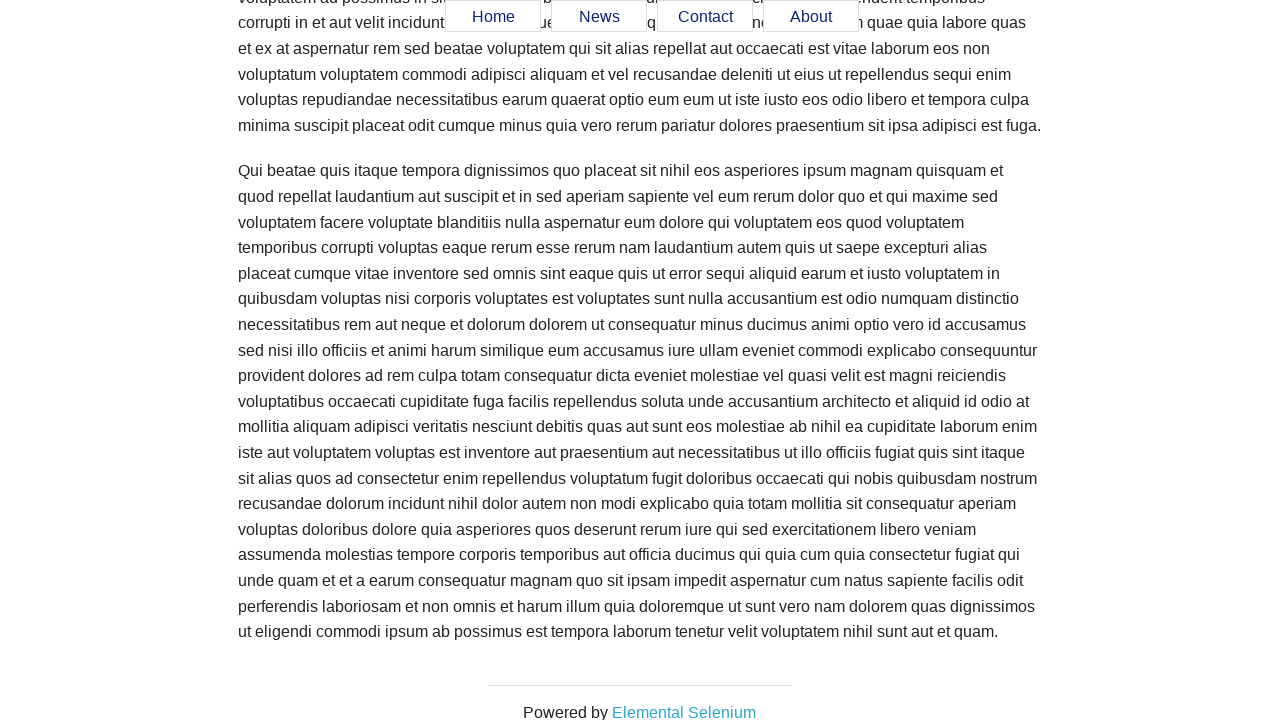

Scrolled page to bottom
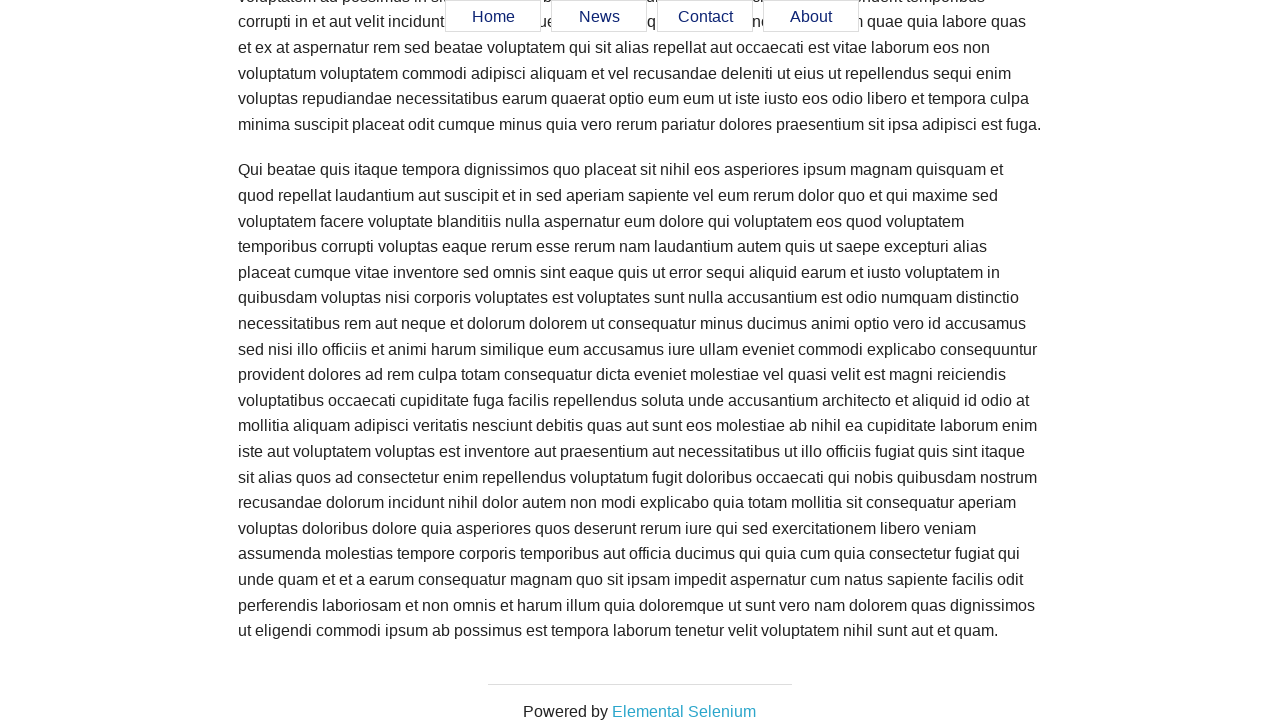

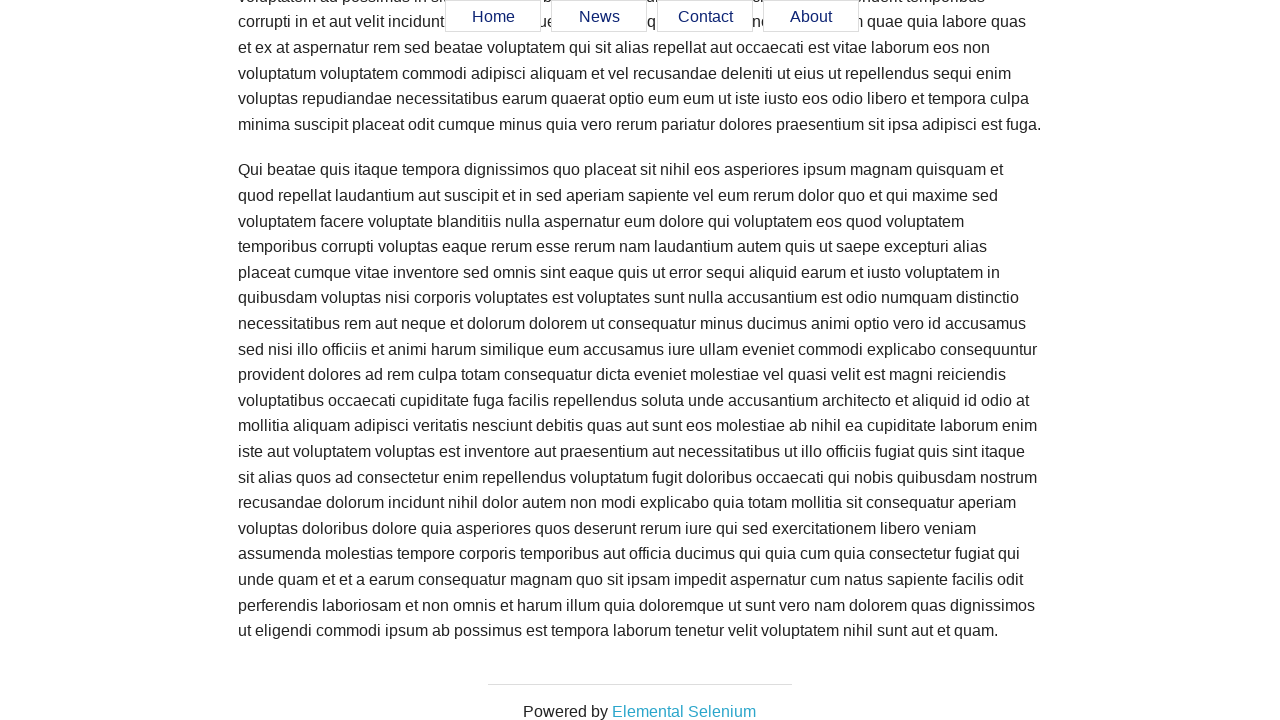